Tests file download functionality by clicking a download button, then tests file upload by uploading a file through a file input element.

Starting URL: https://speedwaytech.co.in/testing-02/upload-and-download/

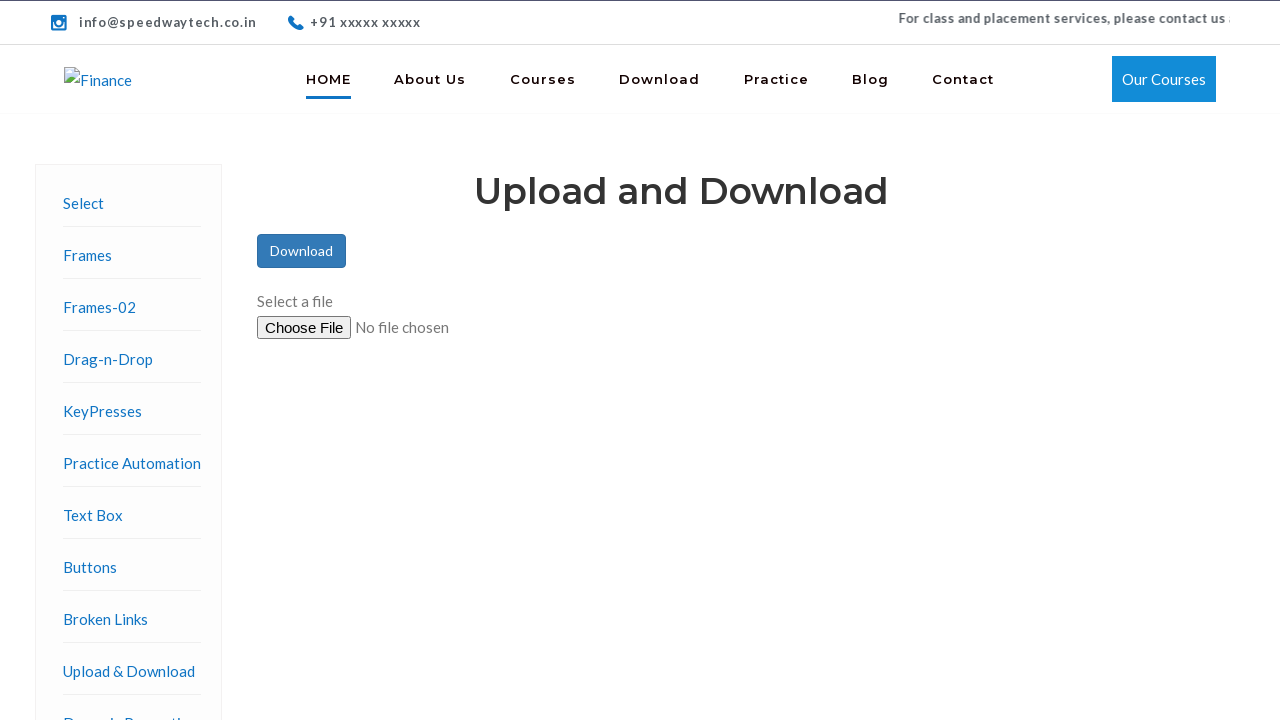

Clicked the second Download link to initiate file download at (302, 251) on (//a[text()='Download'])[2]
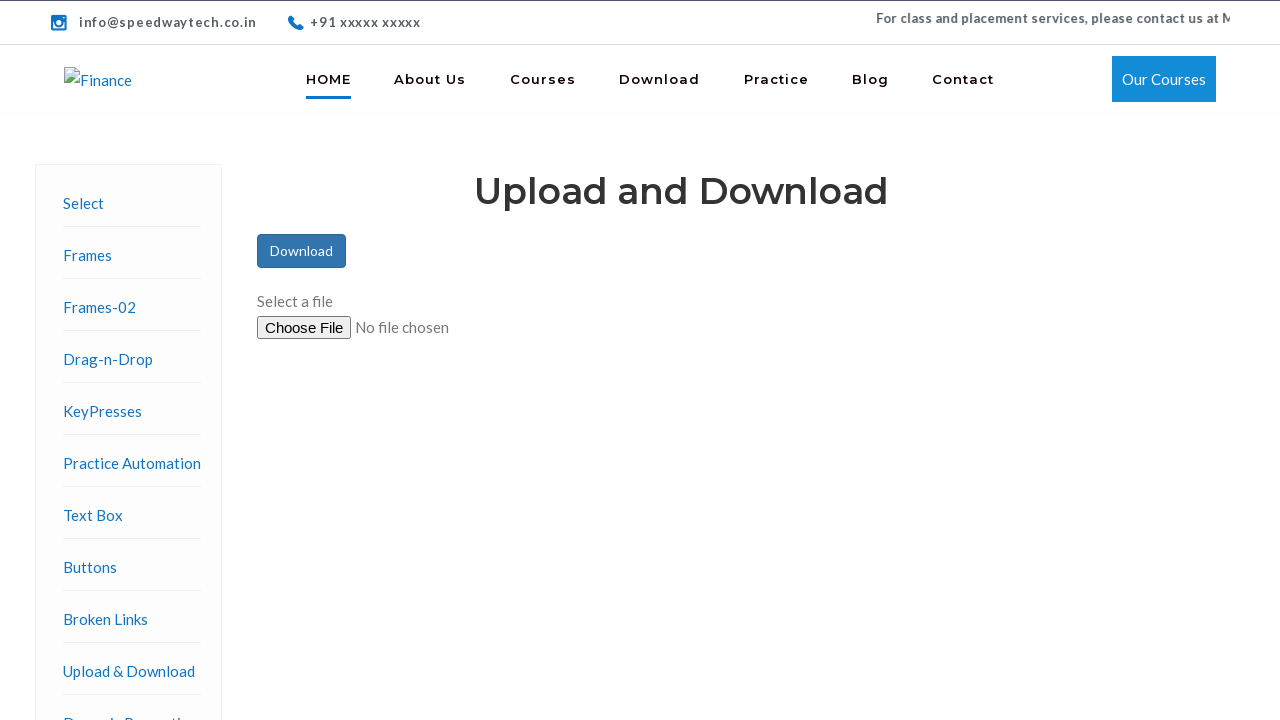

Waited 2 seconds for page to be ready for upload
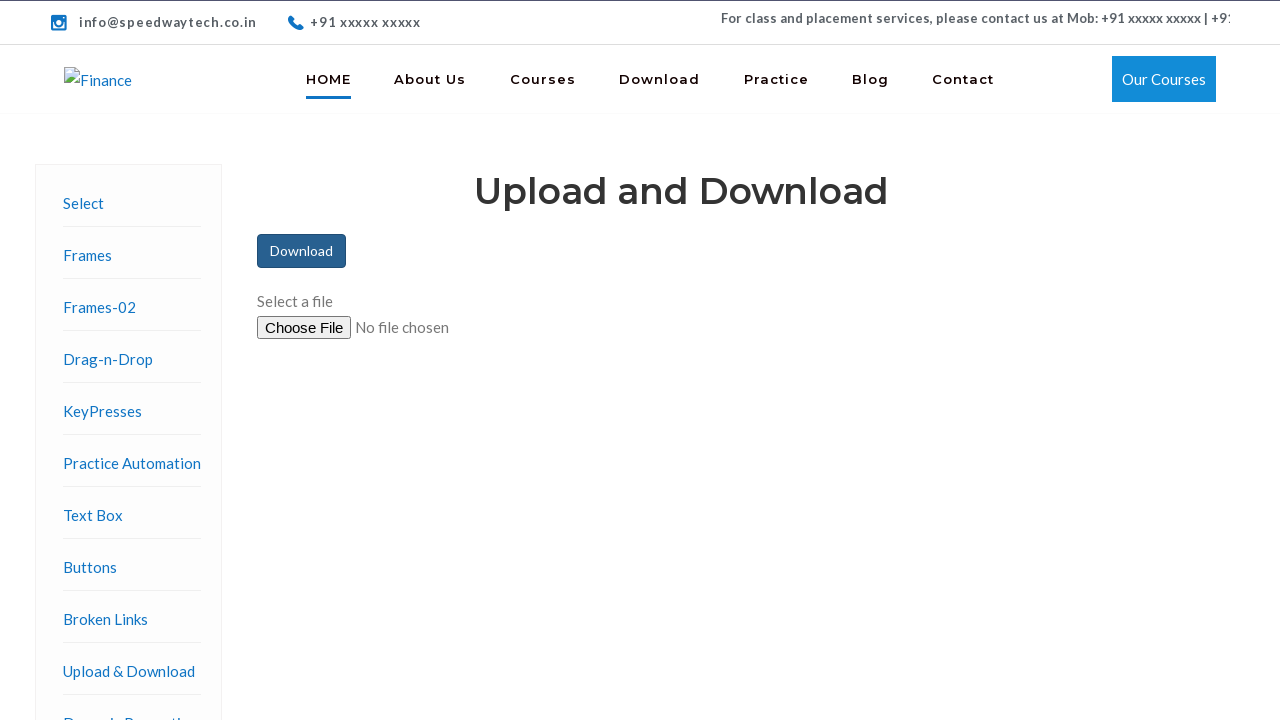

Created temporary test file for upload
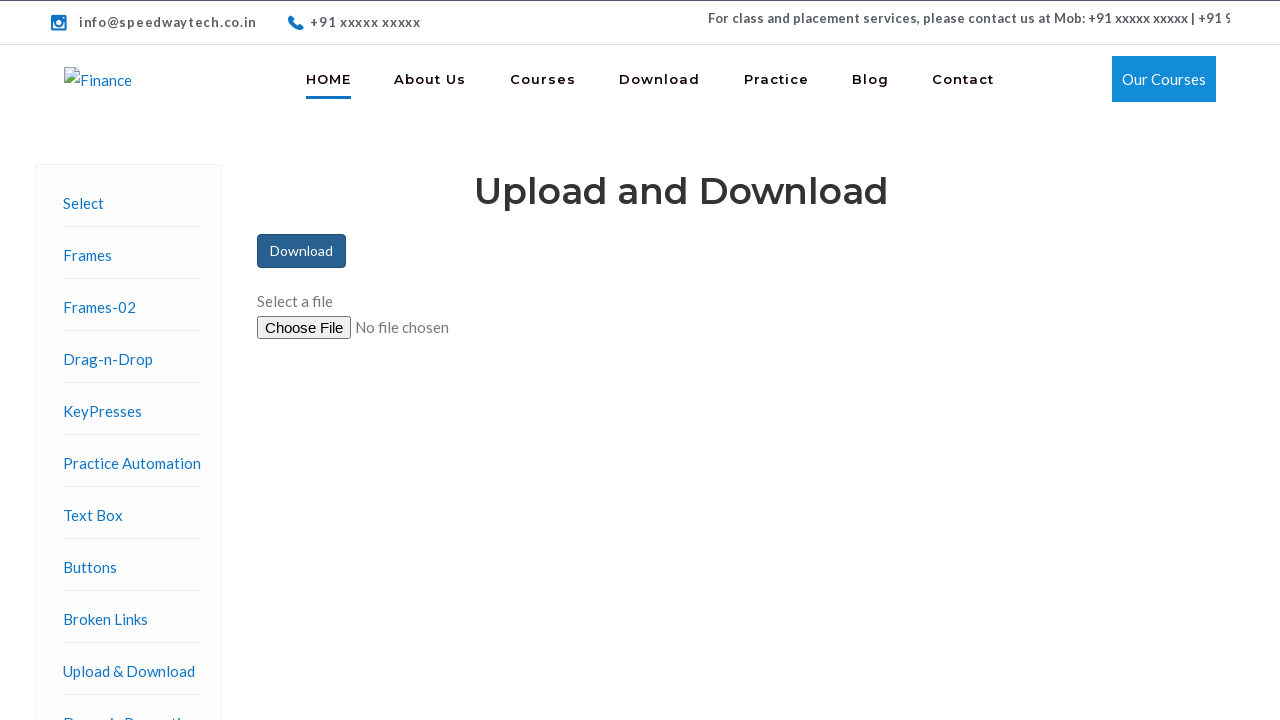

Uploaded test file through file input element
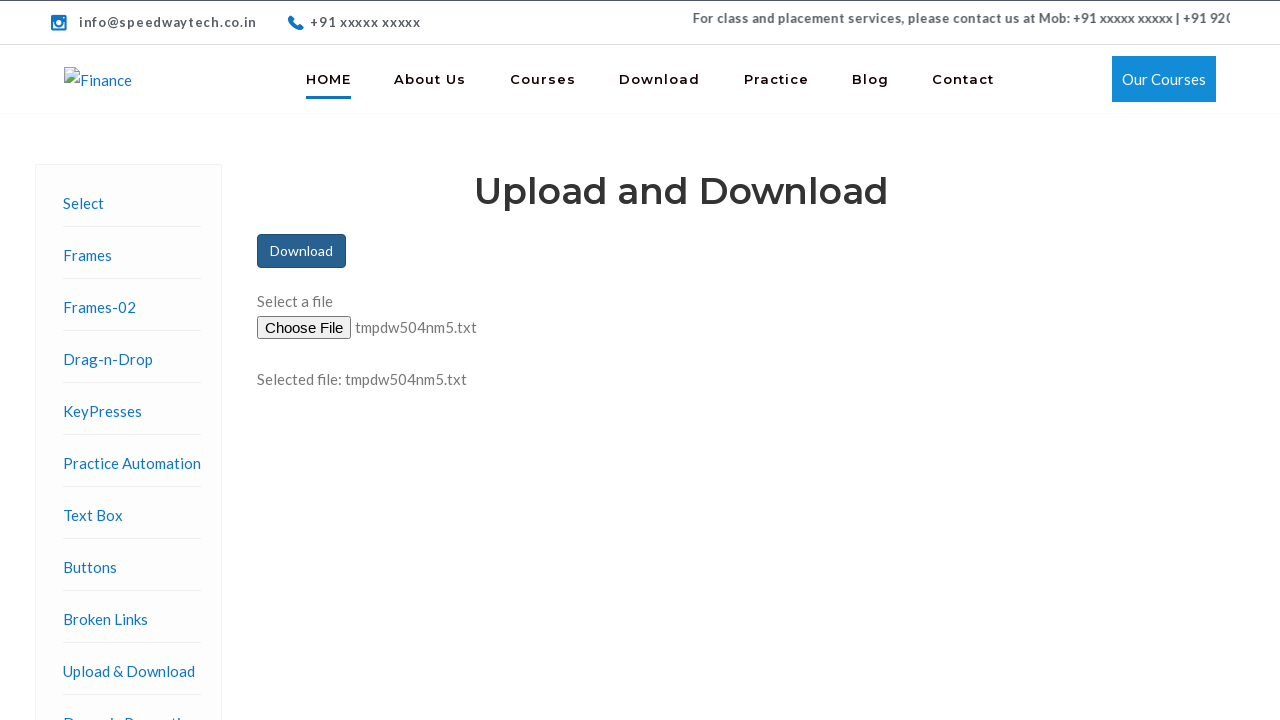

Cleaned up temporary test file
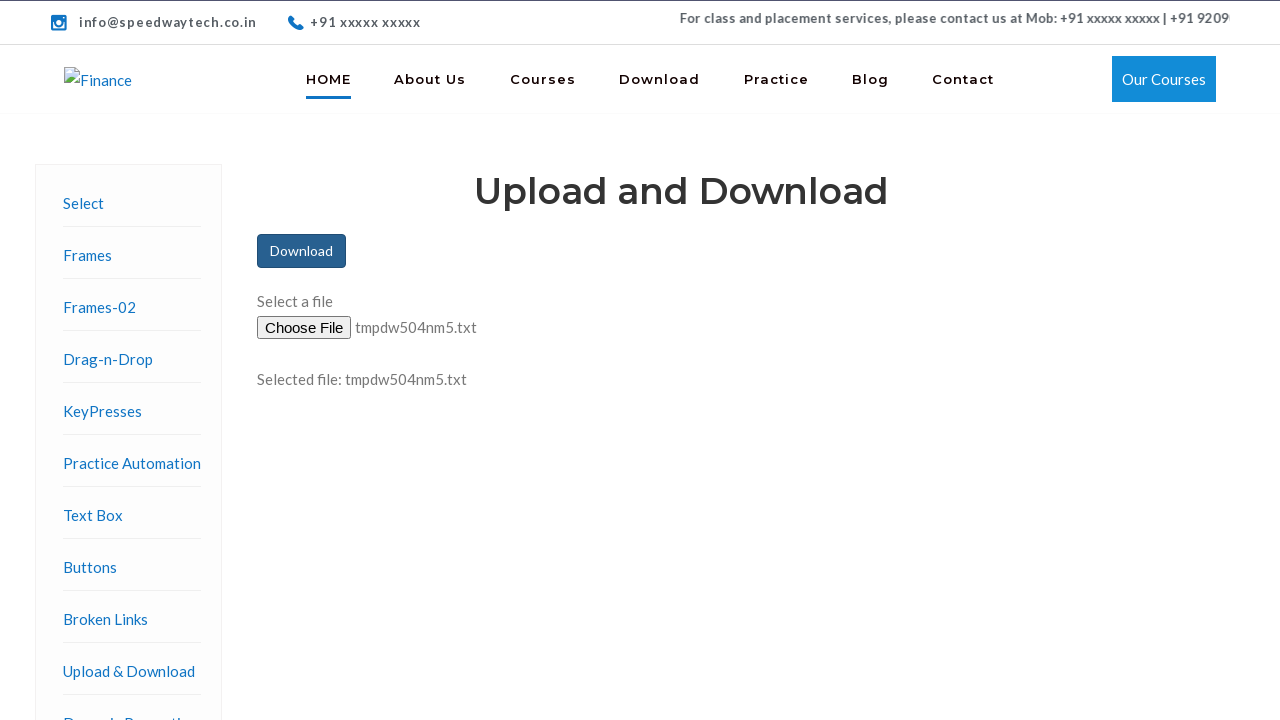

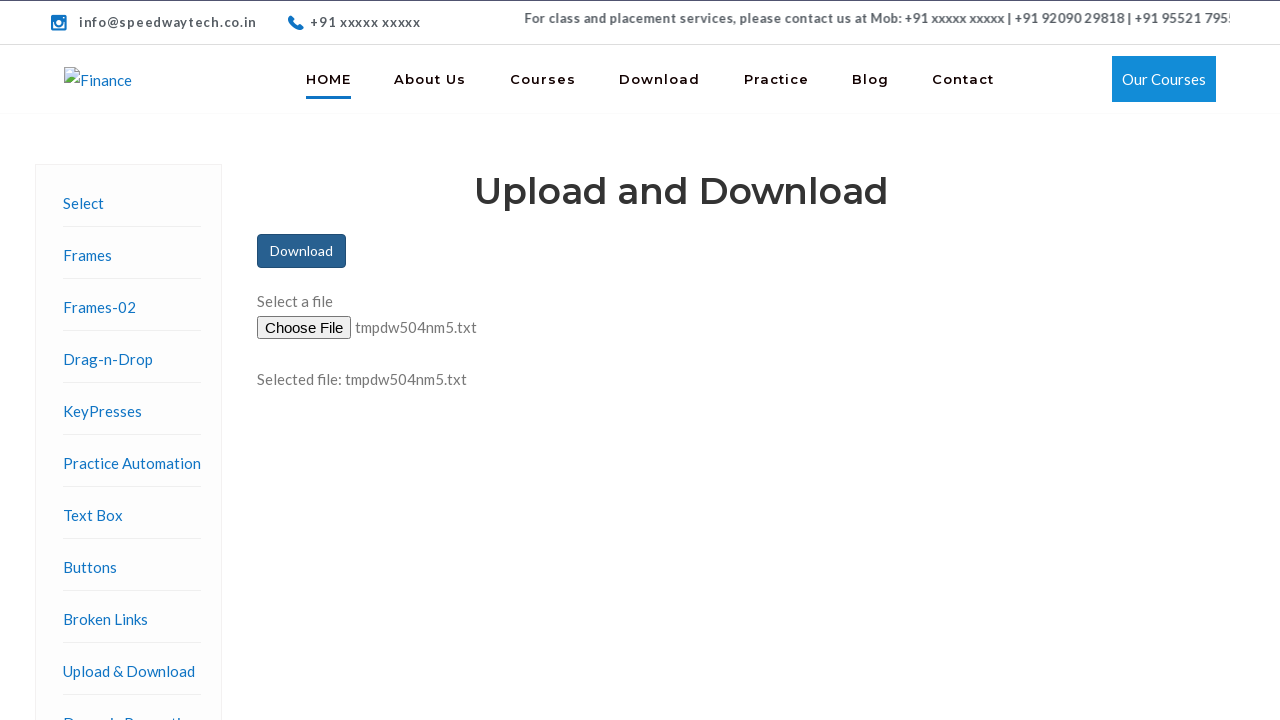